Tests keyboard interactions on an autocomplete field including page scrolling, arrow key navigation, typing text, backspace correction, and selecting from dropdown suggestions using keyboard keys

Starting URL: https://rahulshettyacademy.com/AutomationPractice/

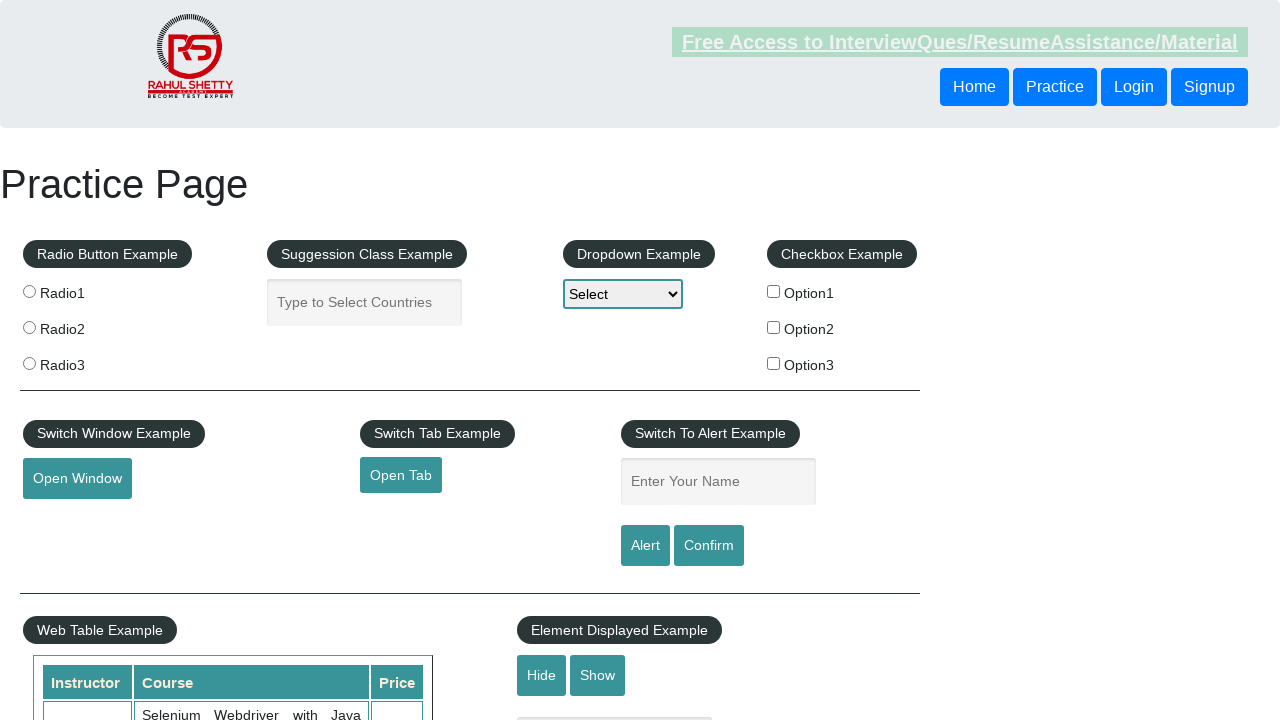

Set viewport size to 1920x1080
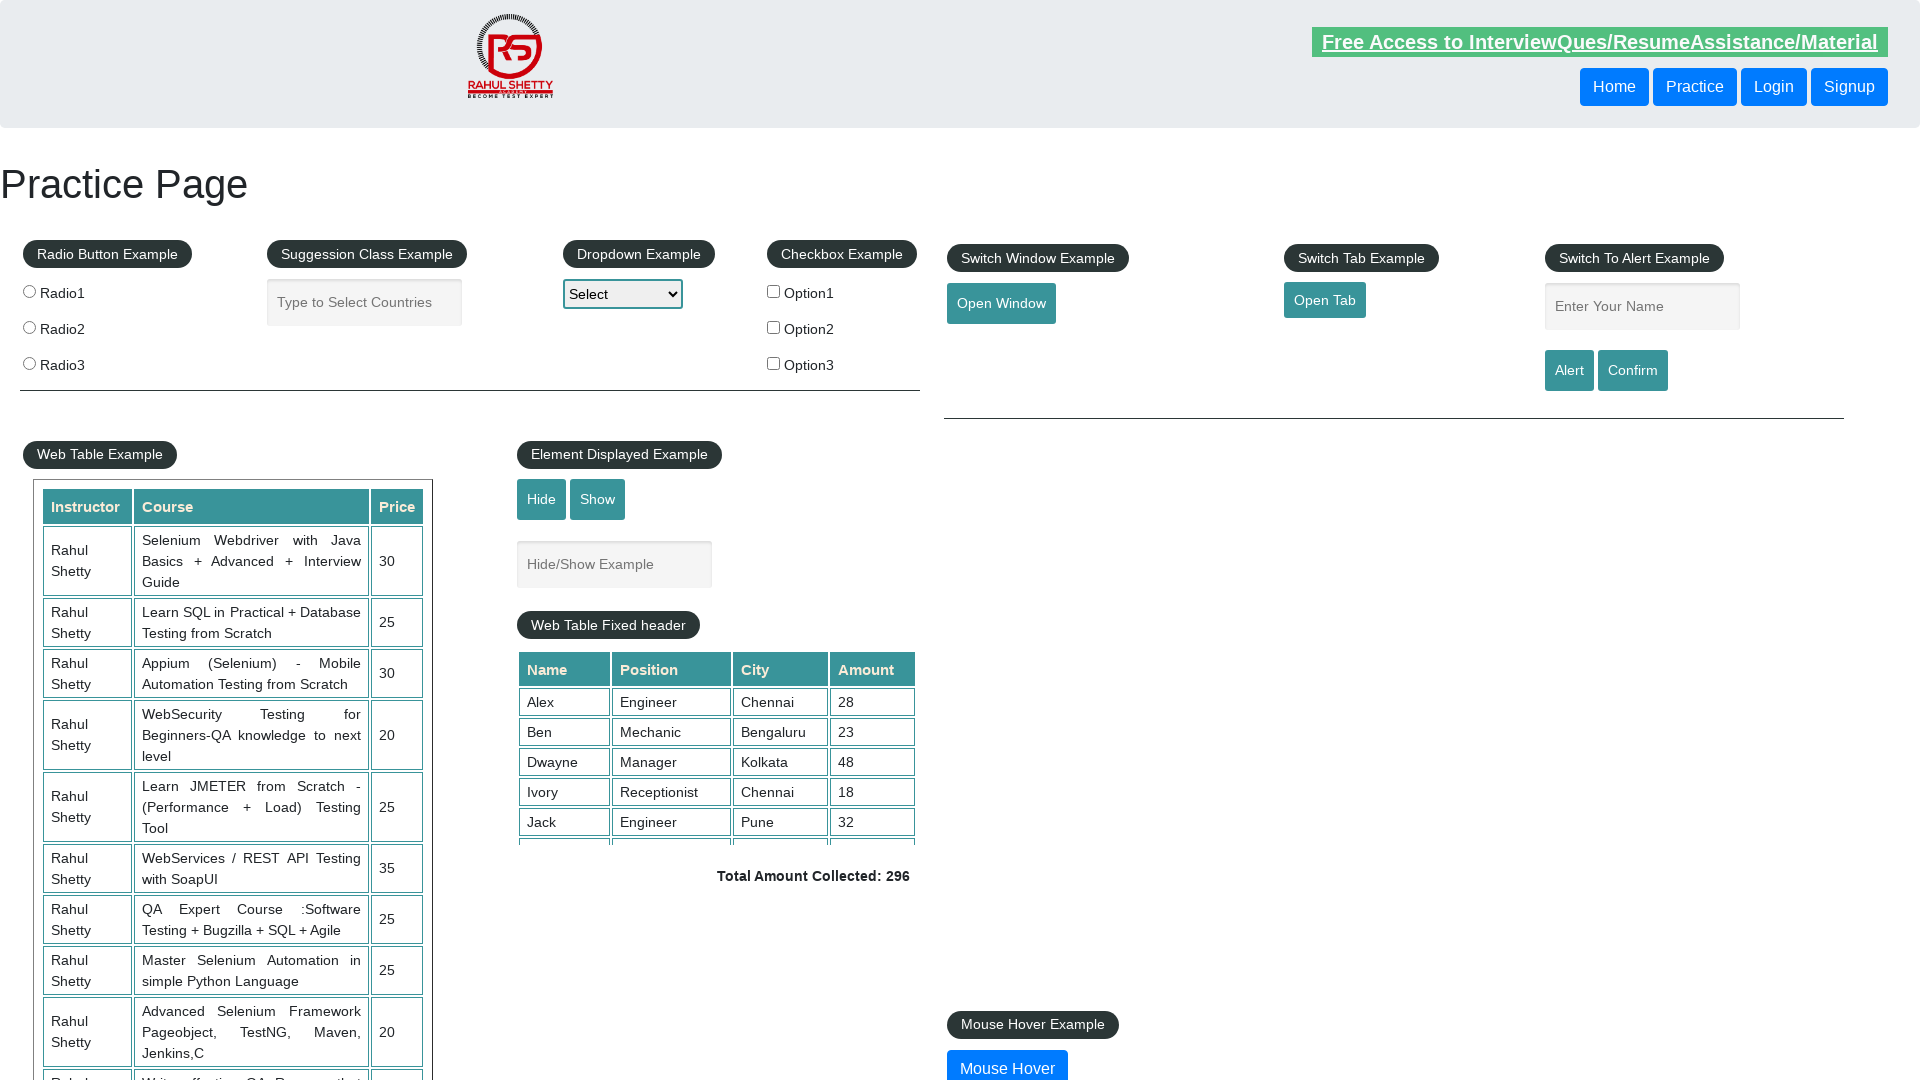

Scrolled page down using PageDown key
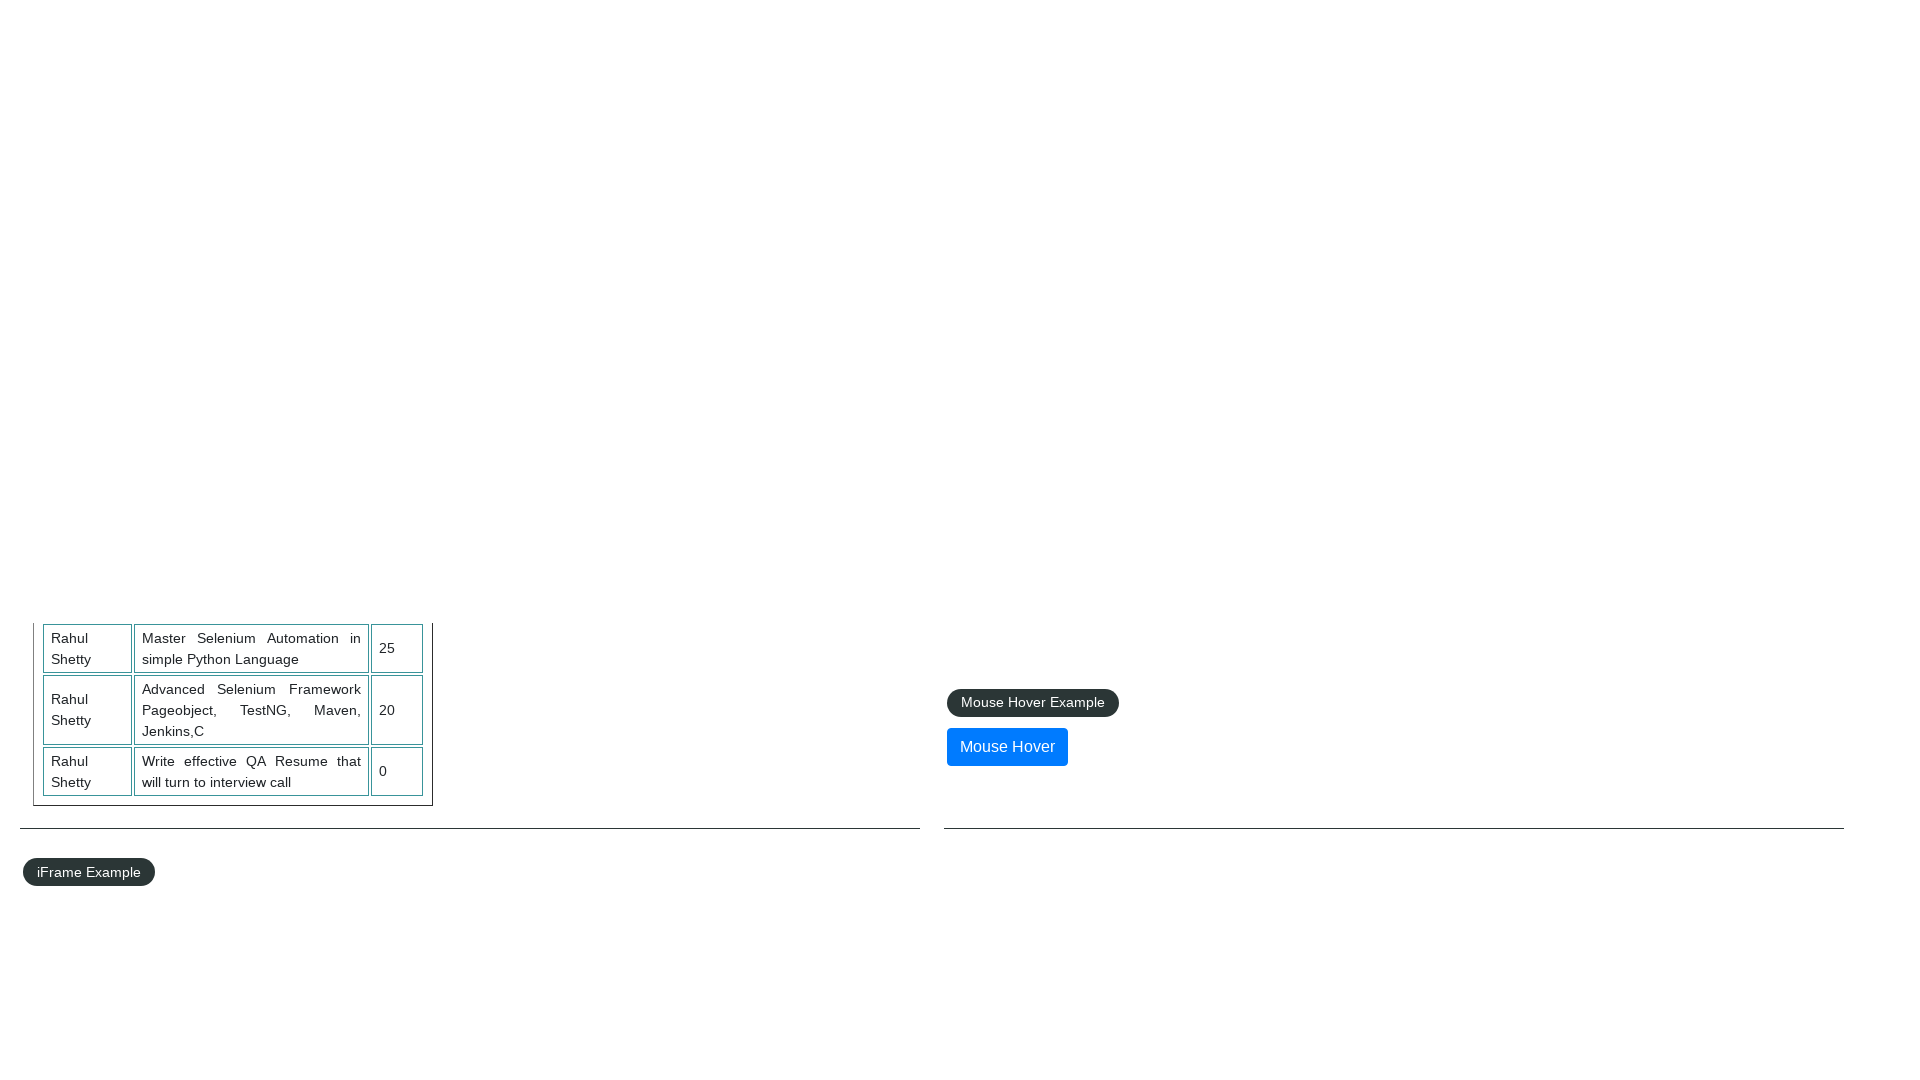

Scrolled page up using PageUp key
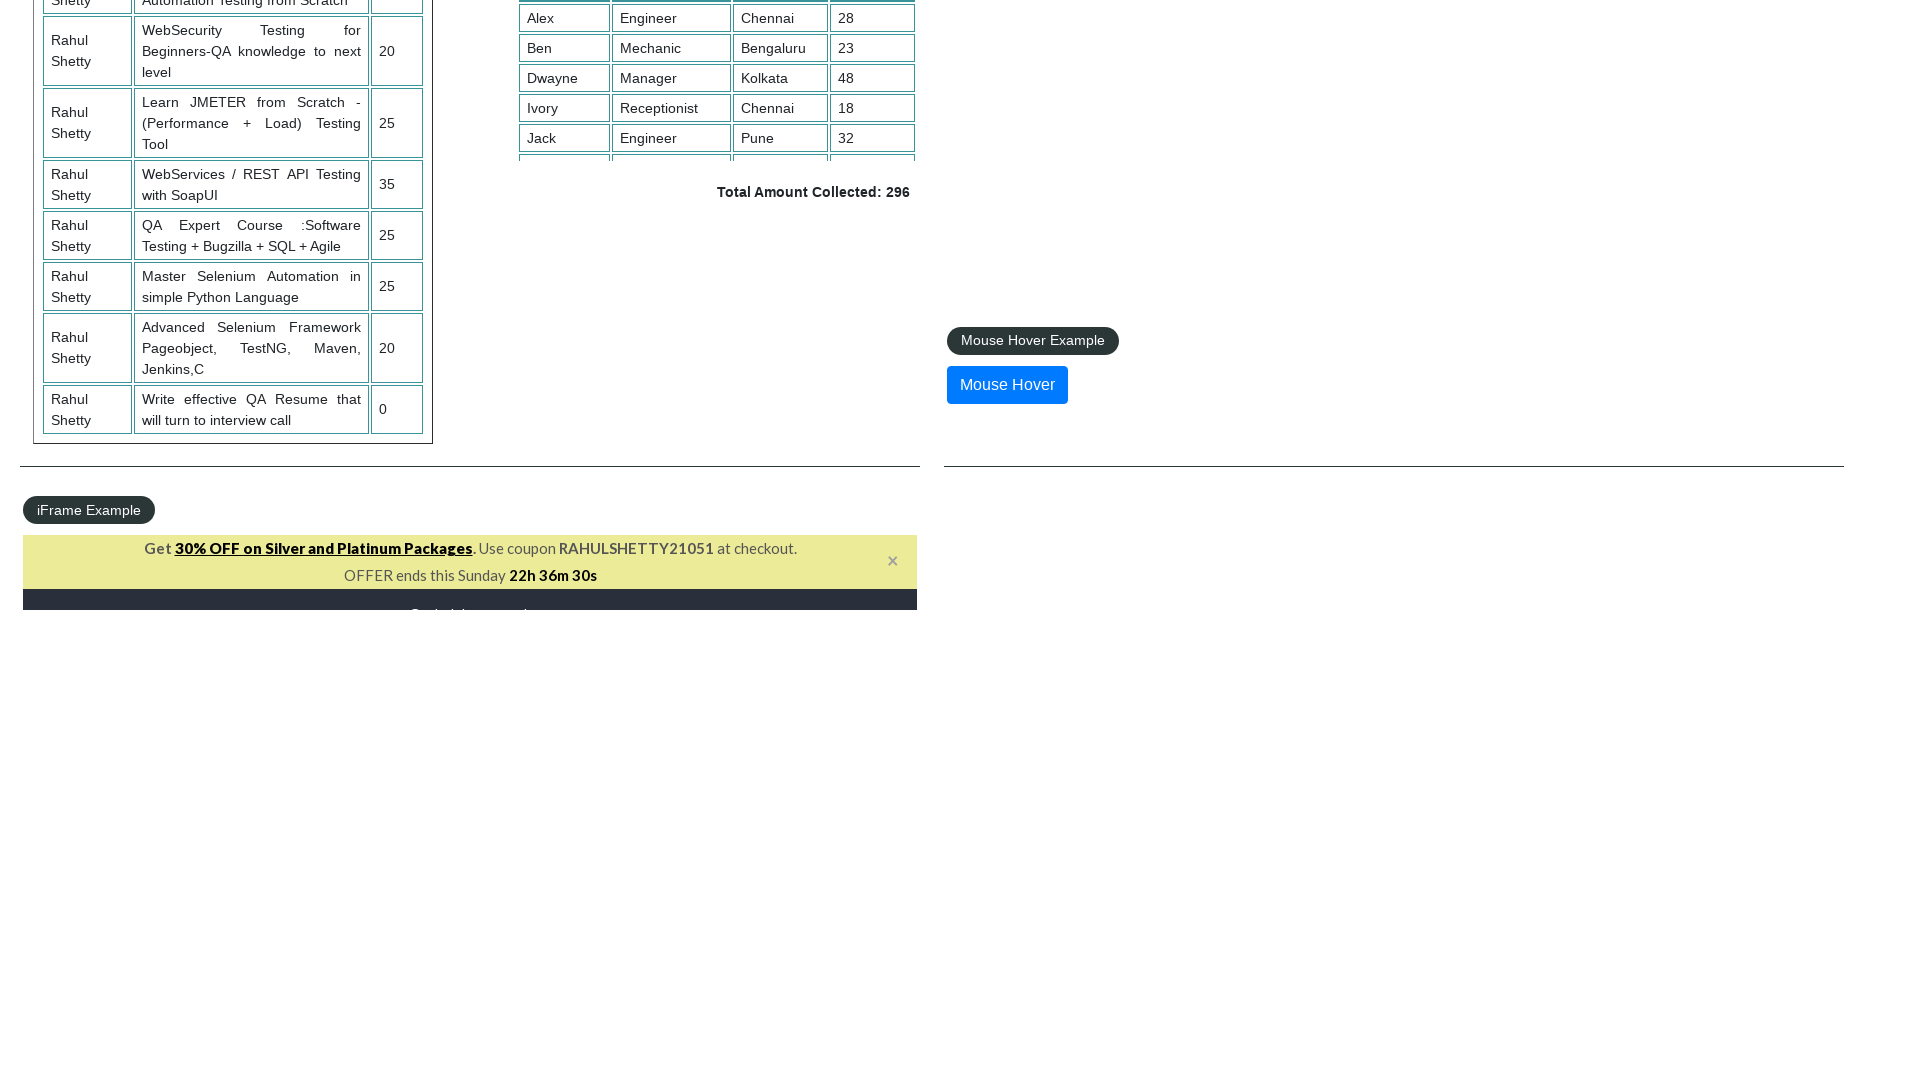

Clicked on autocomplete field to focus it at (365, 302) on #autocomplete
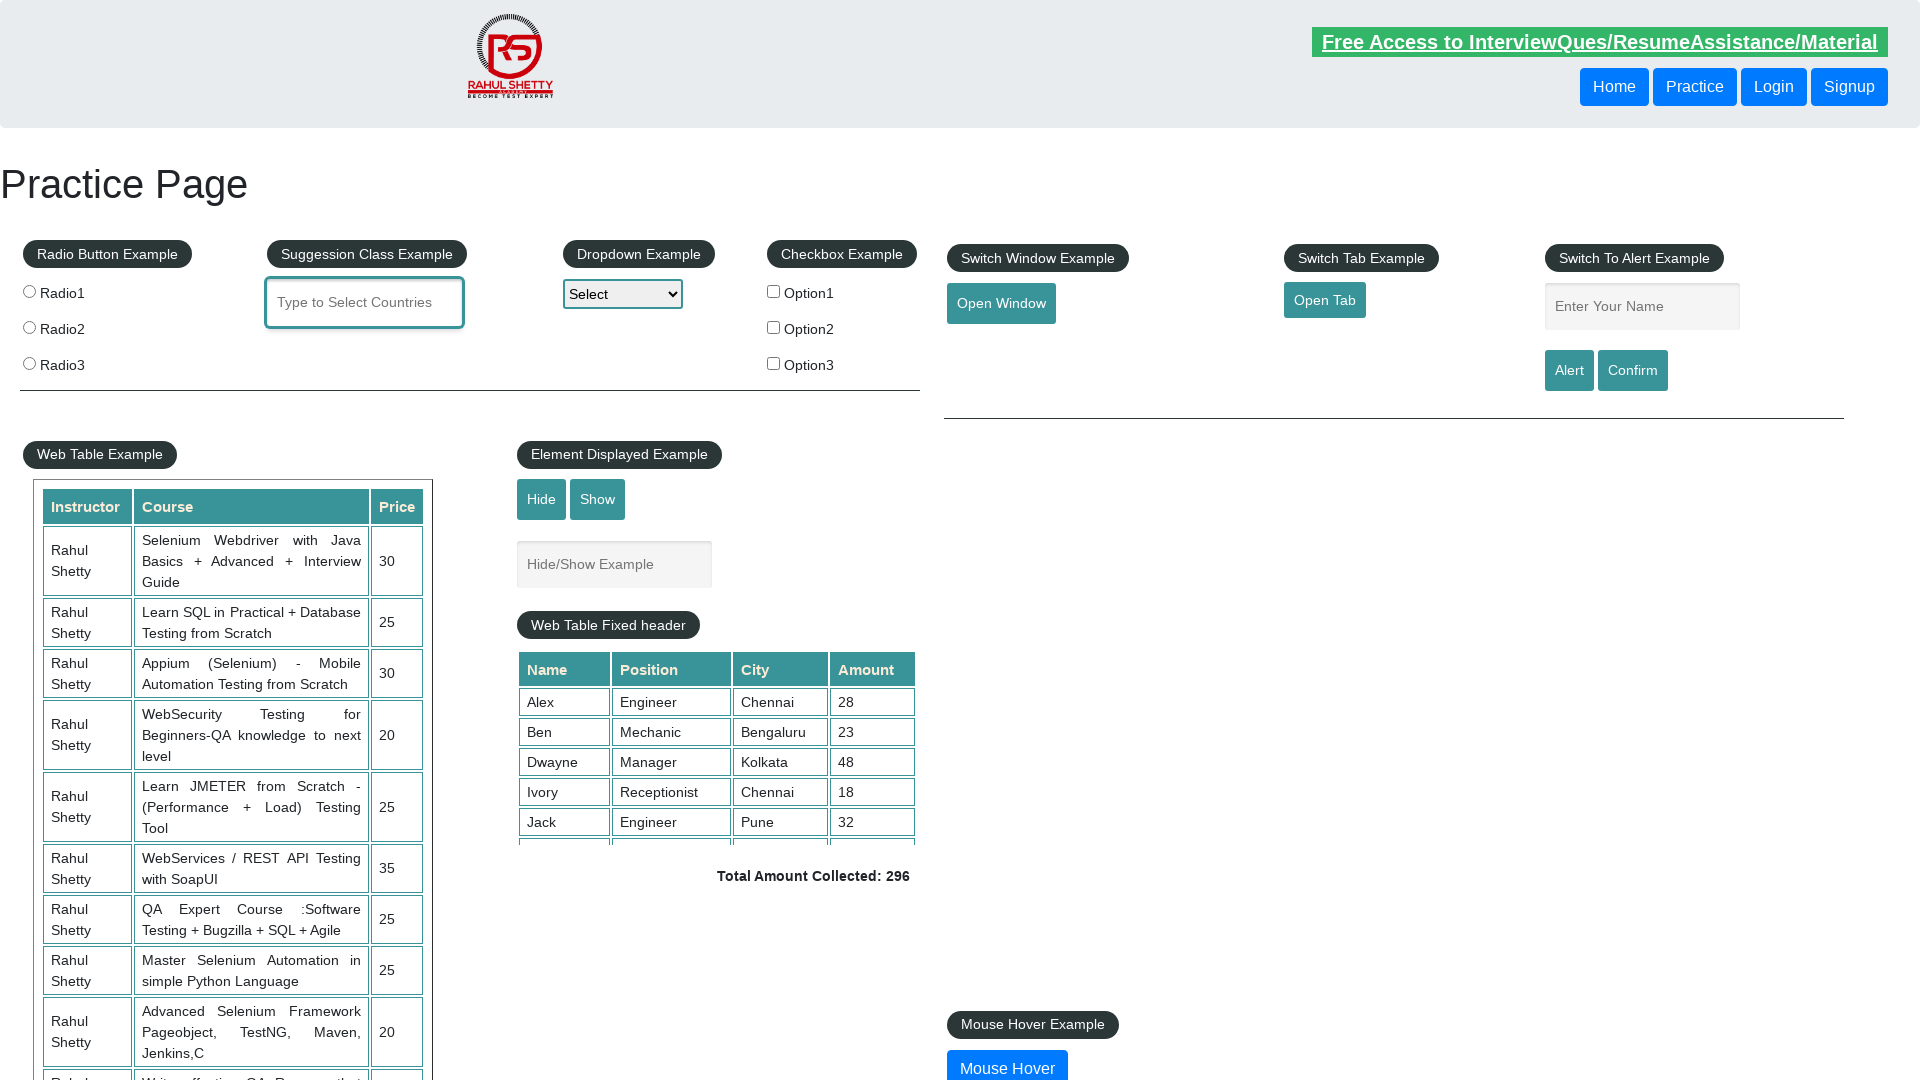

Pressed ArrowRight key
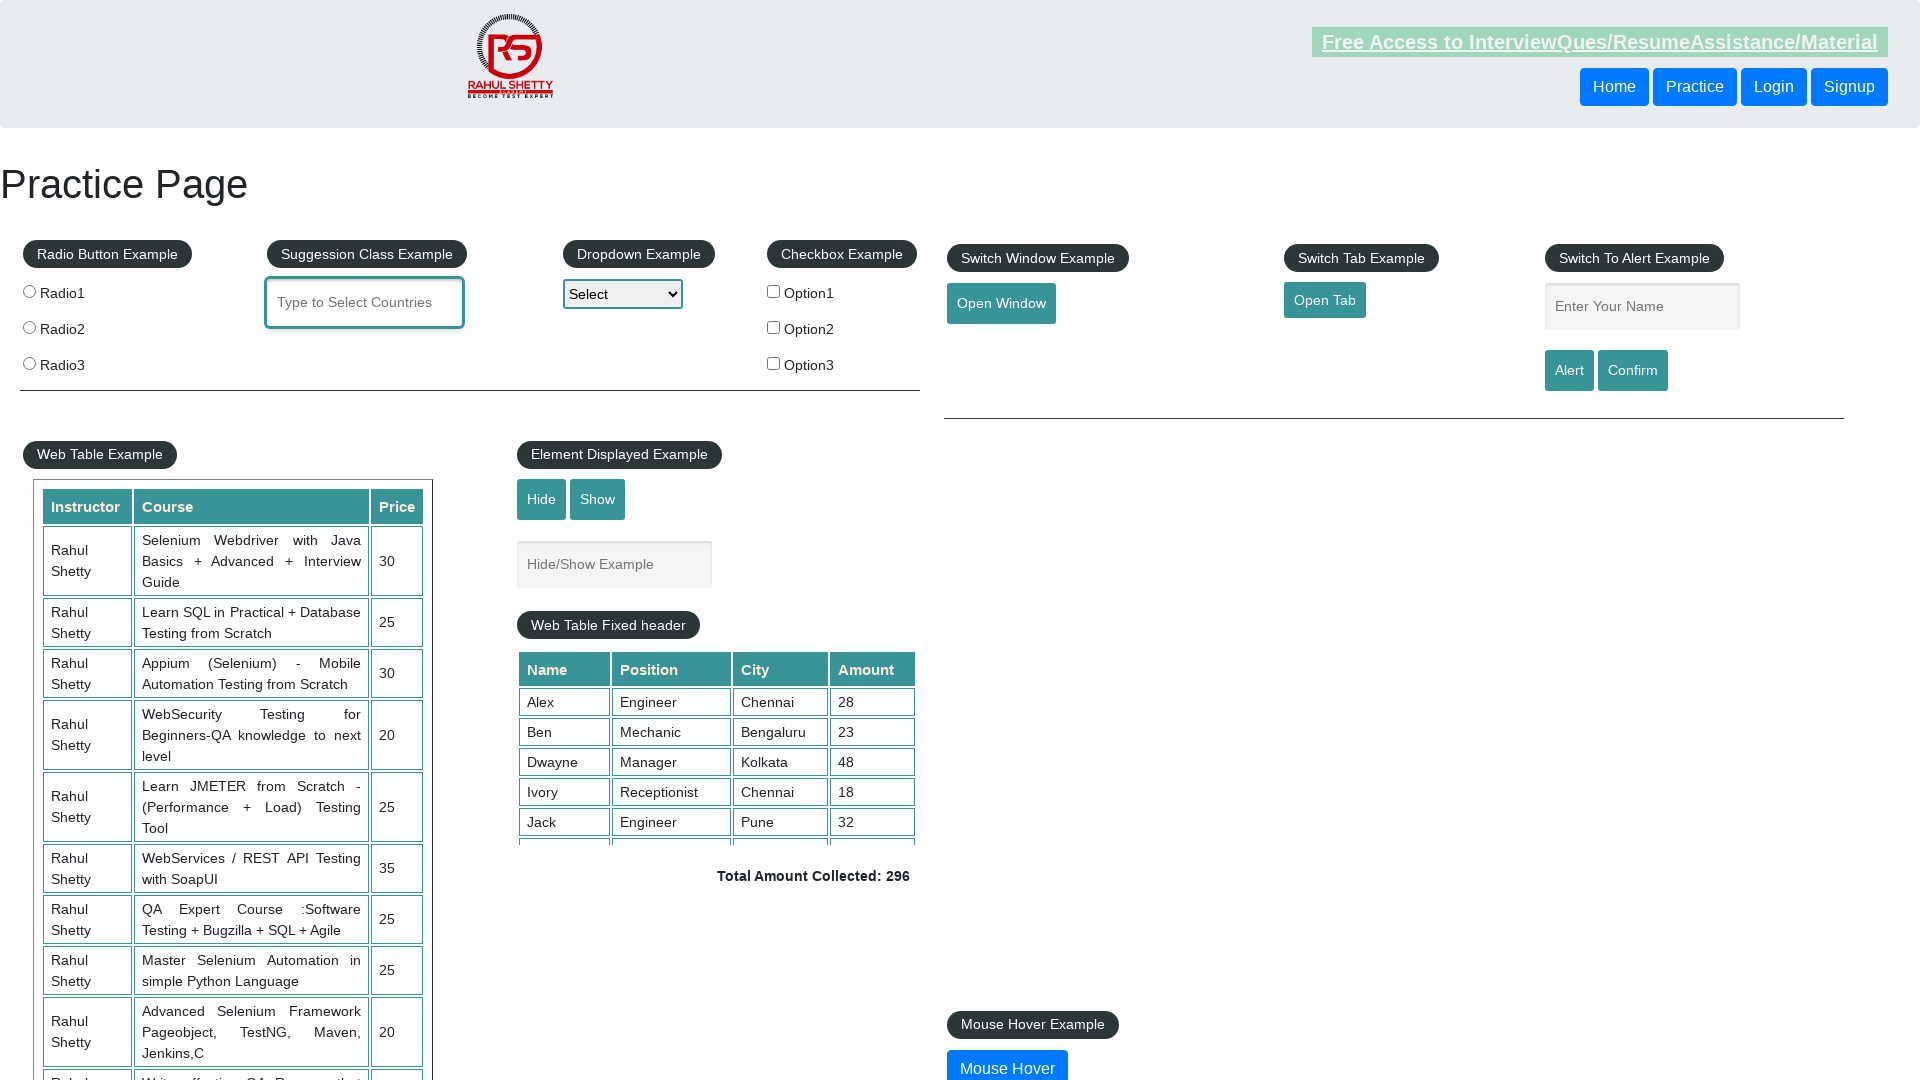

Pressed ArrowLeft key
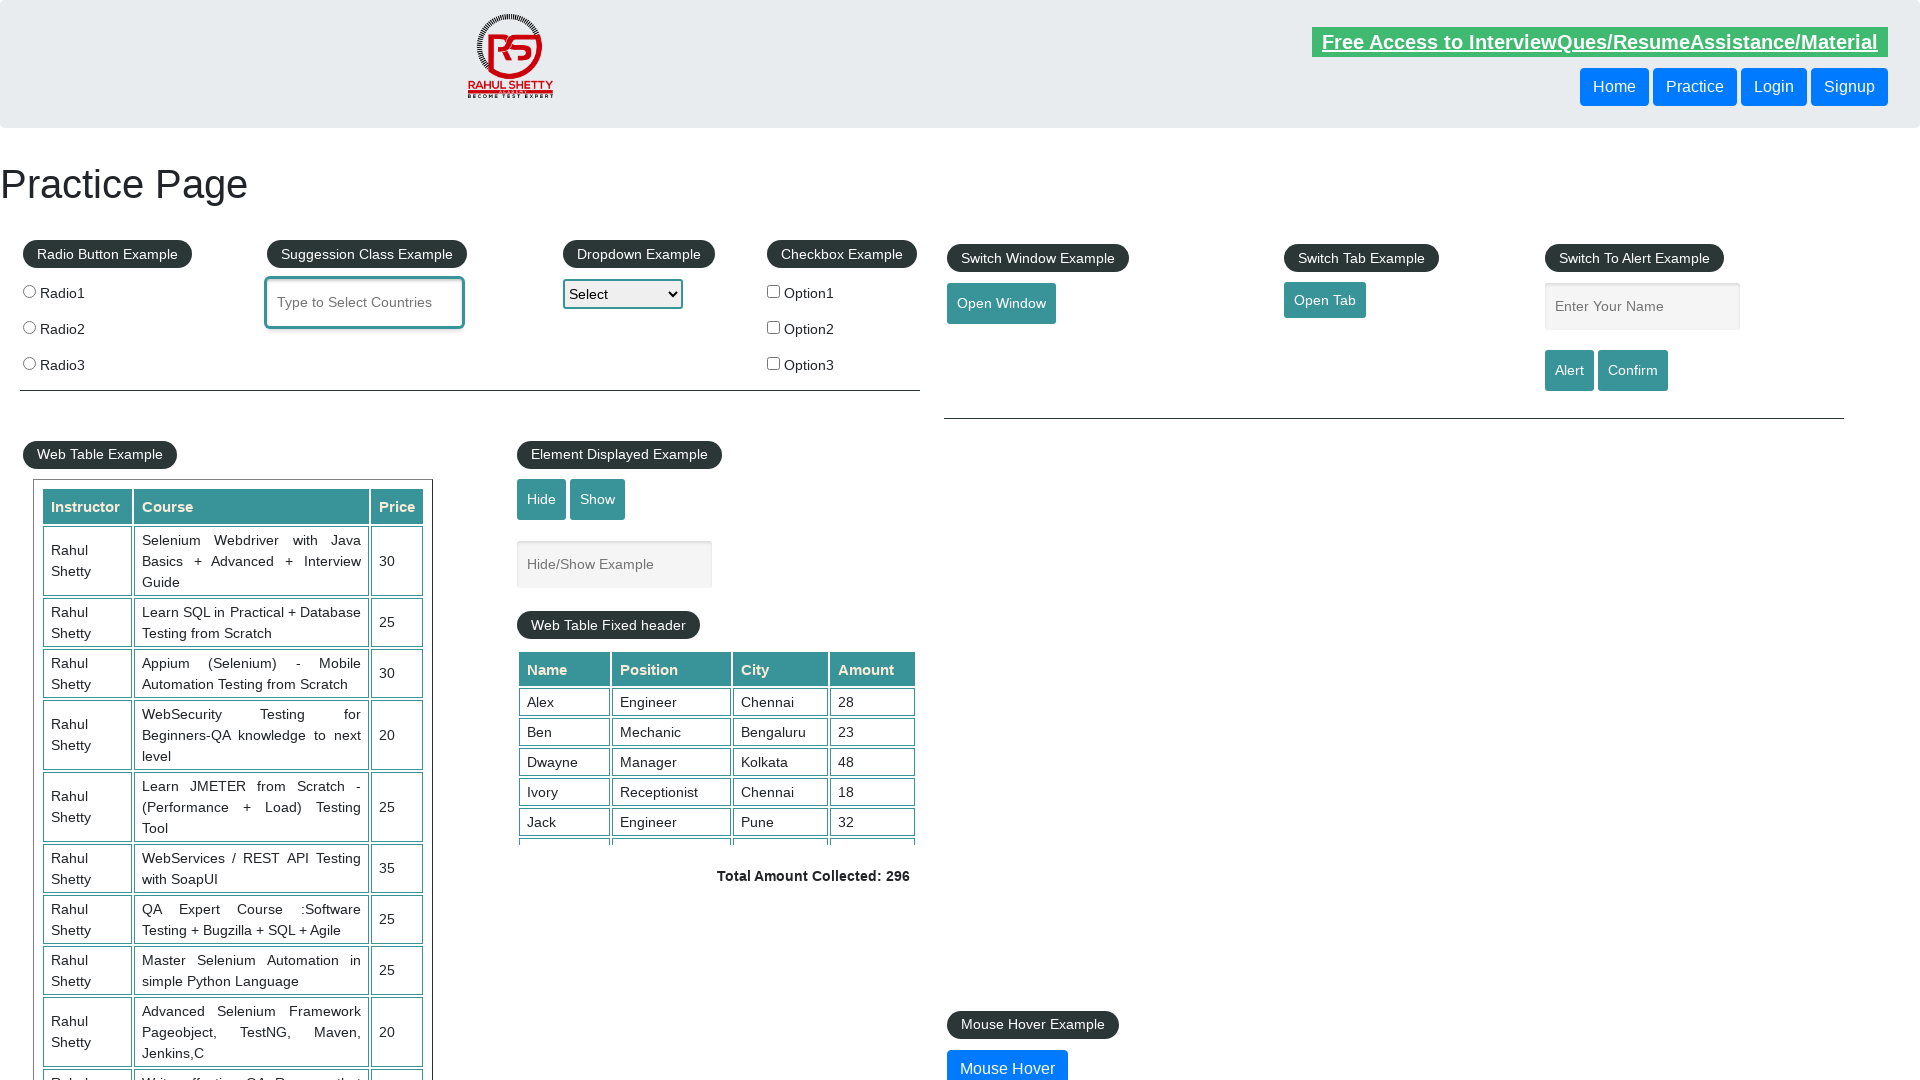

Typed 'indiaa' (with typo) into autocomplete field on #autocomplete
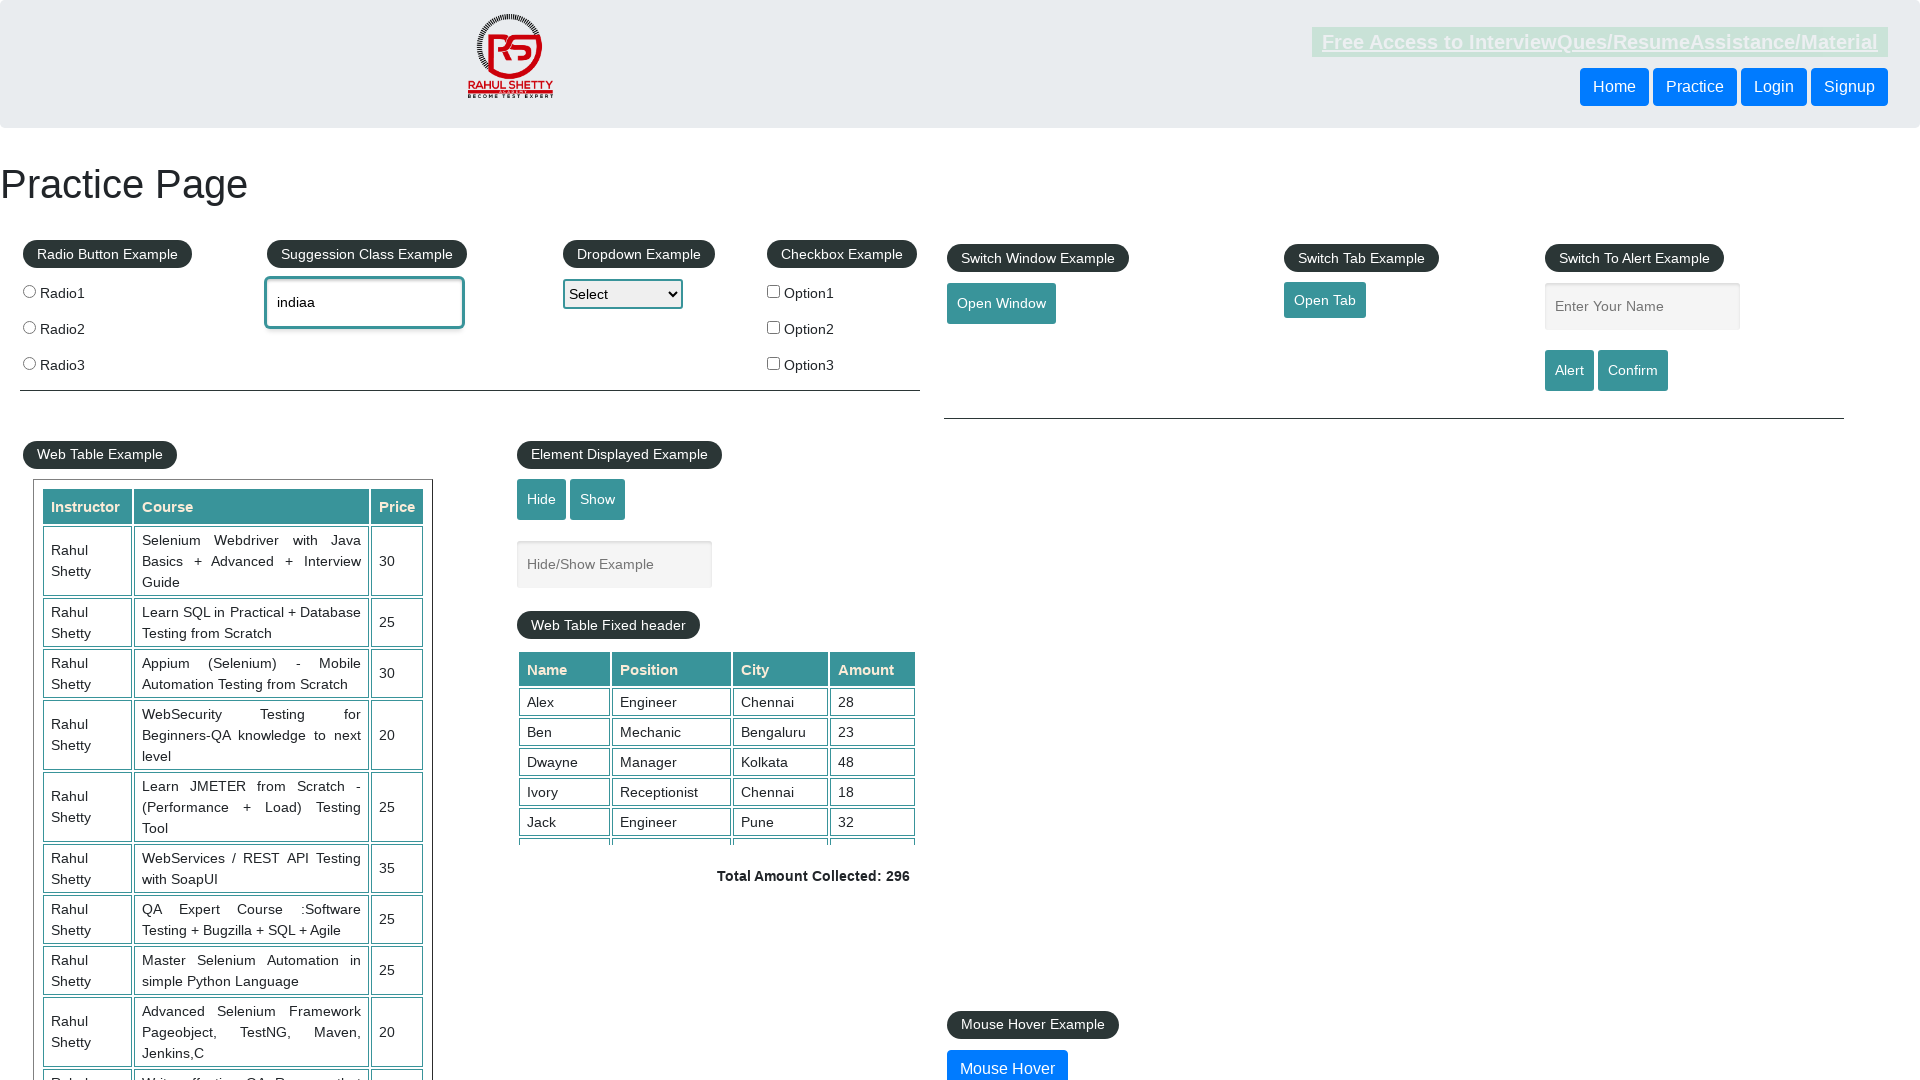

Pressed Backspace to remove the extra 'a' character
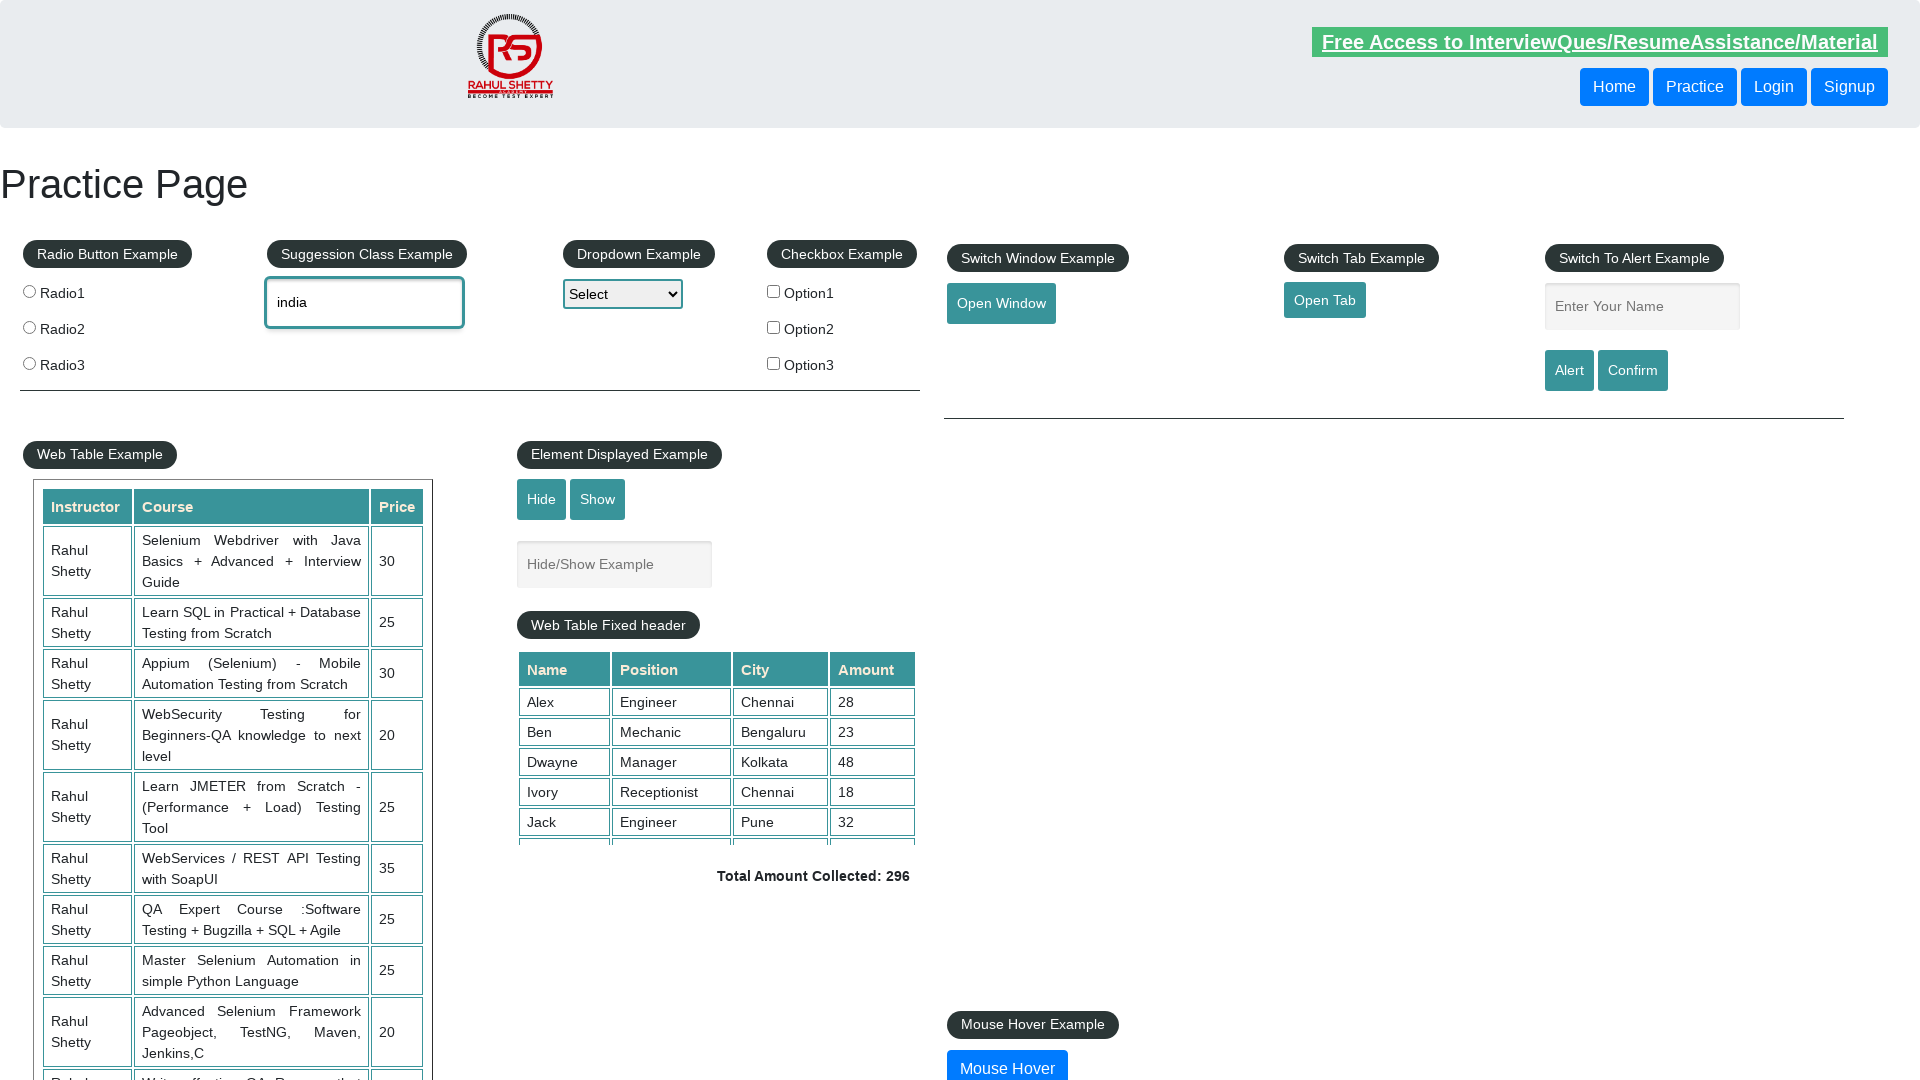

Pressed ArrowDown to navigate dropdown options
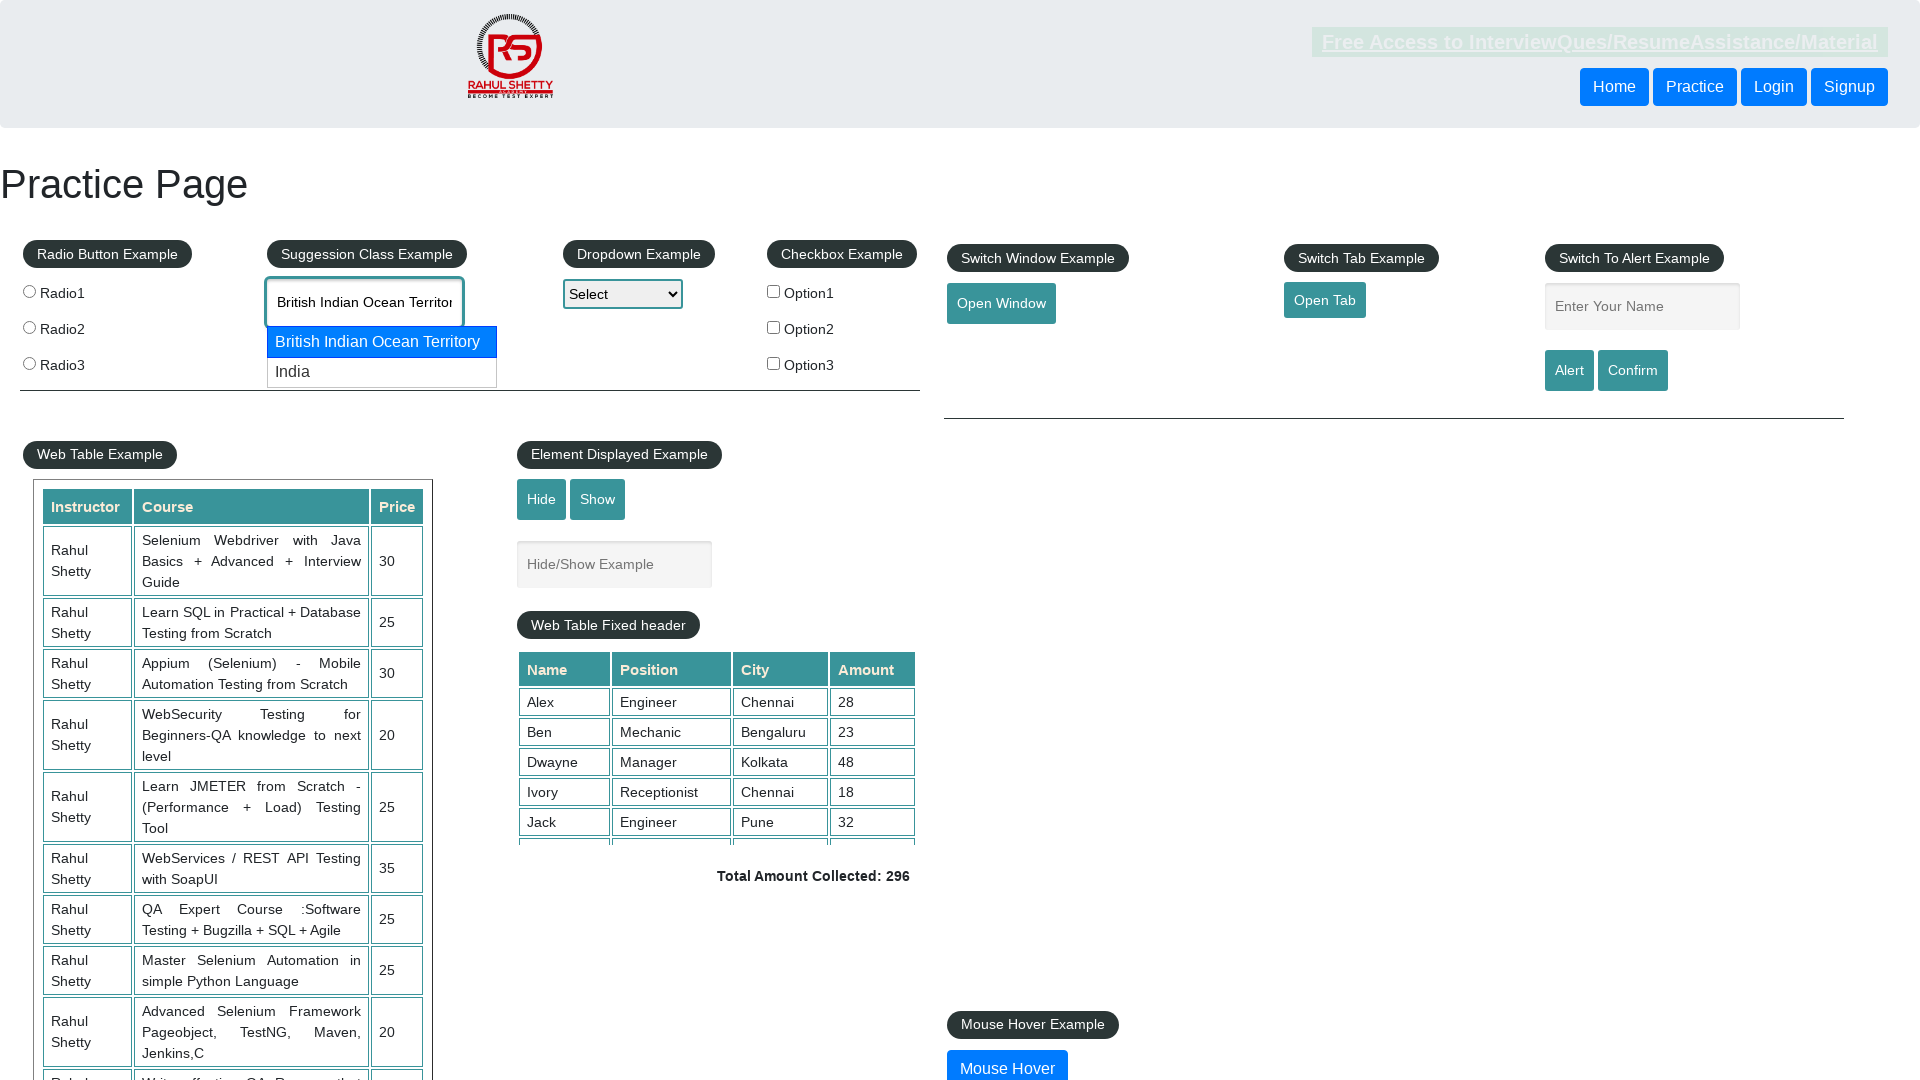

Pressed ArrowDown again to navigate to next dropdown option
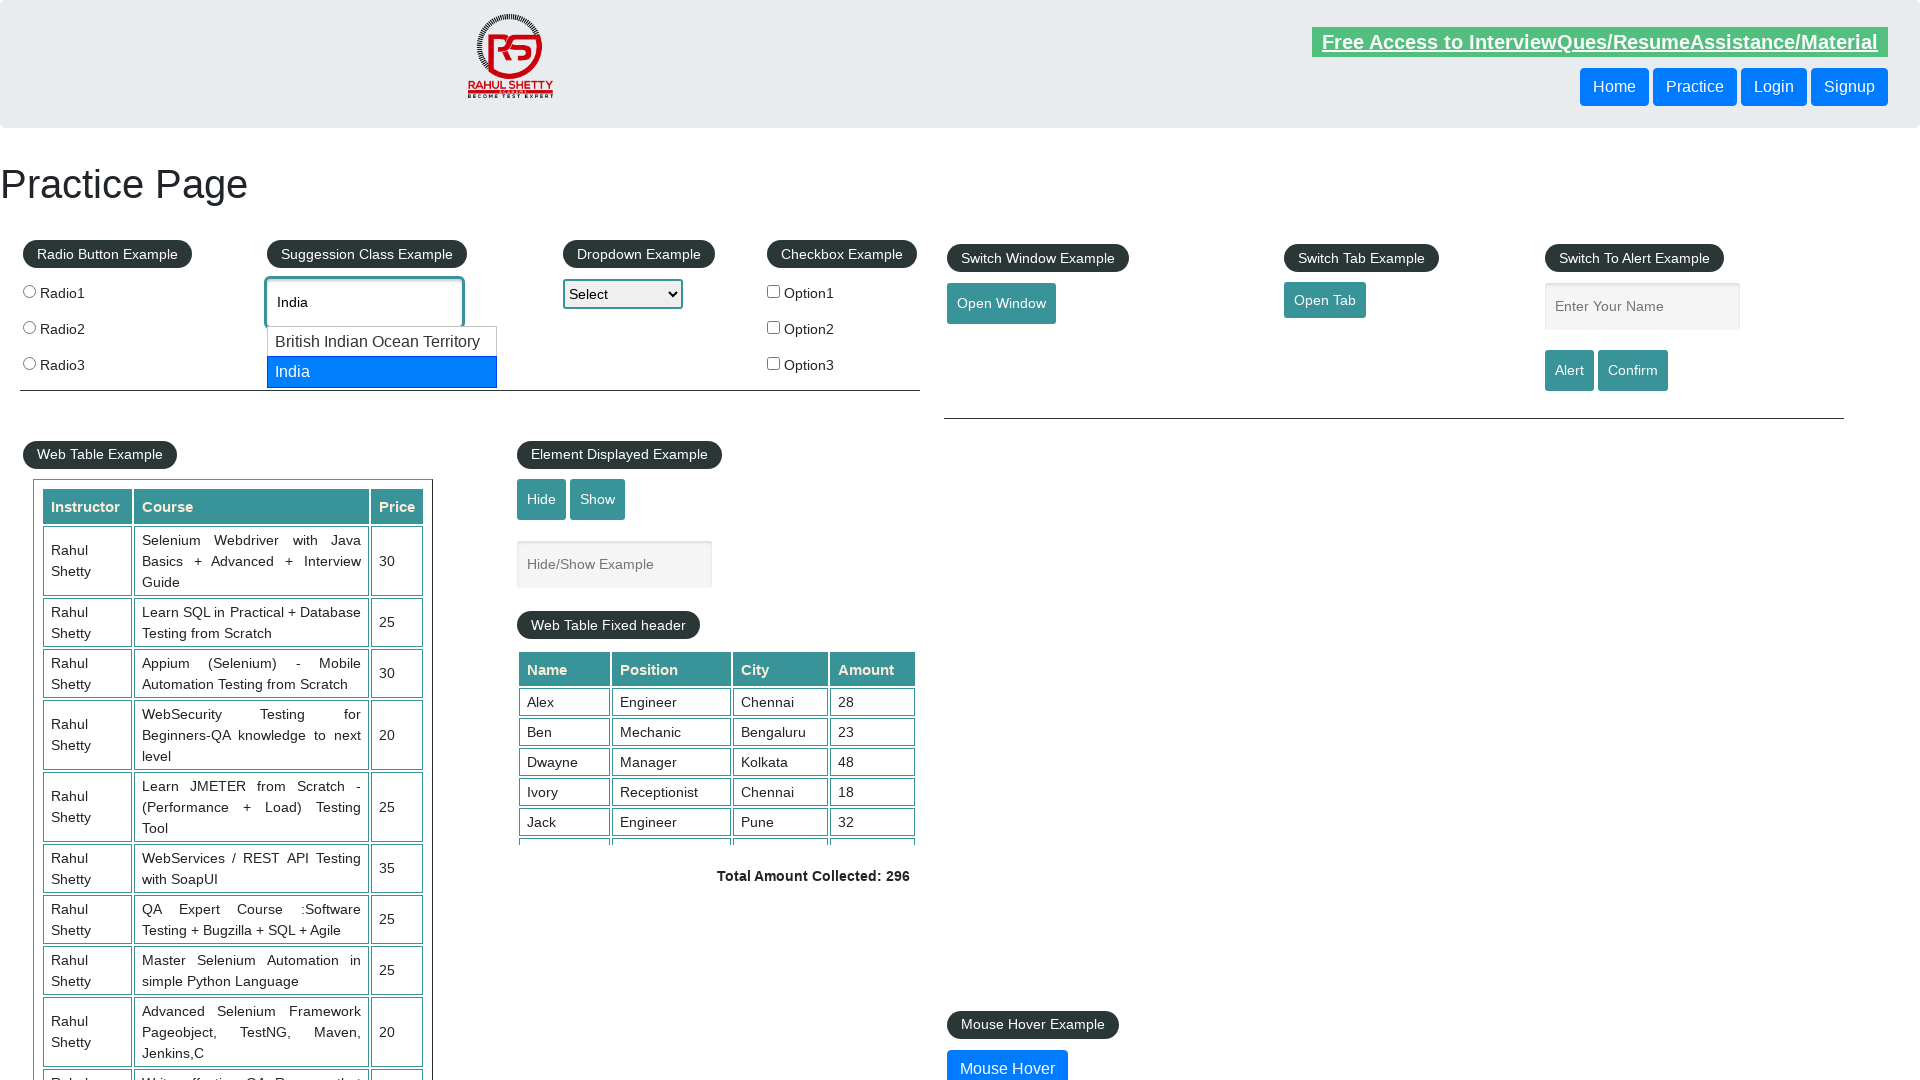

Pressed ArrowUp to navigate to previous dropdown option
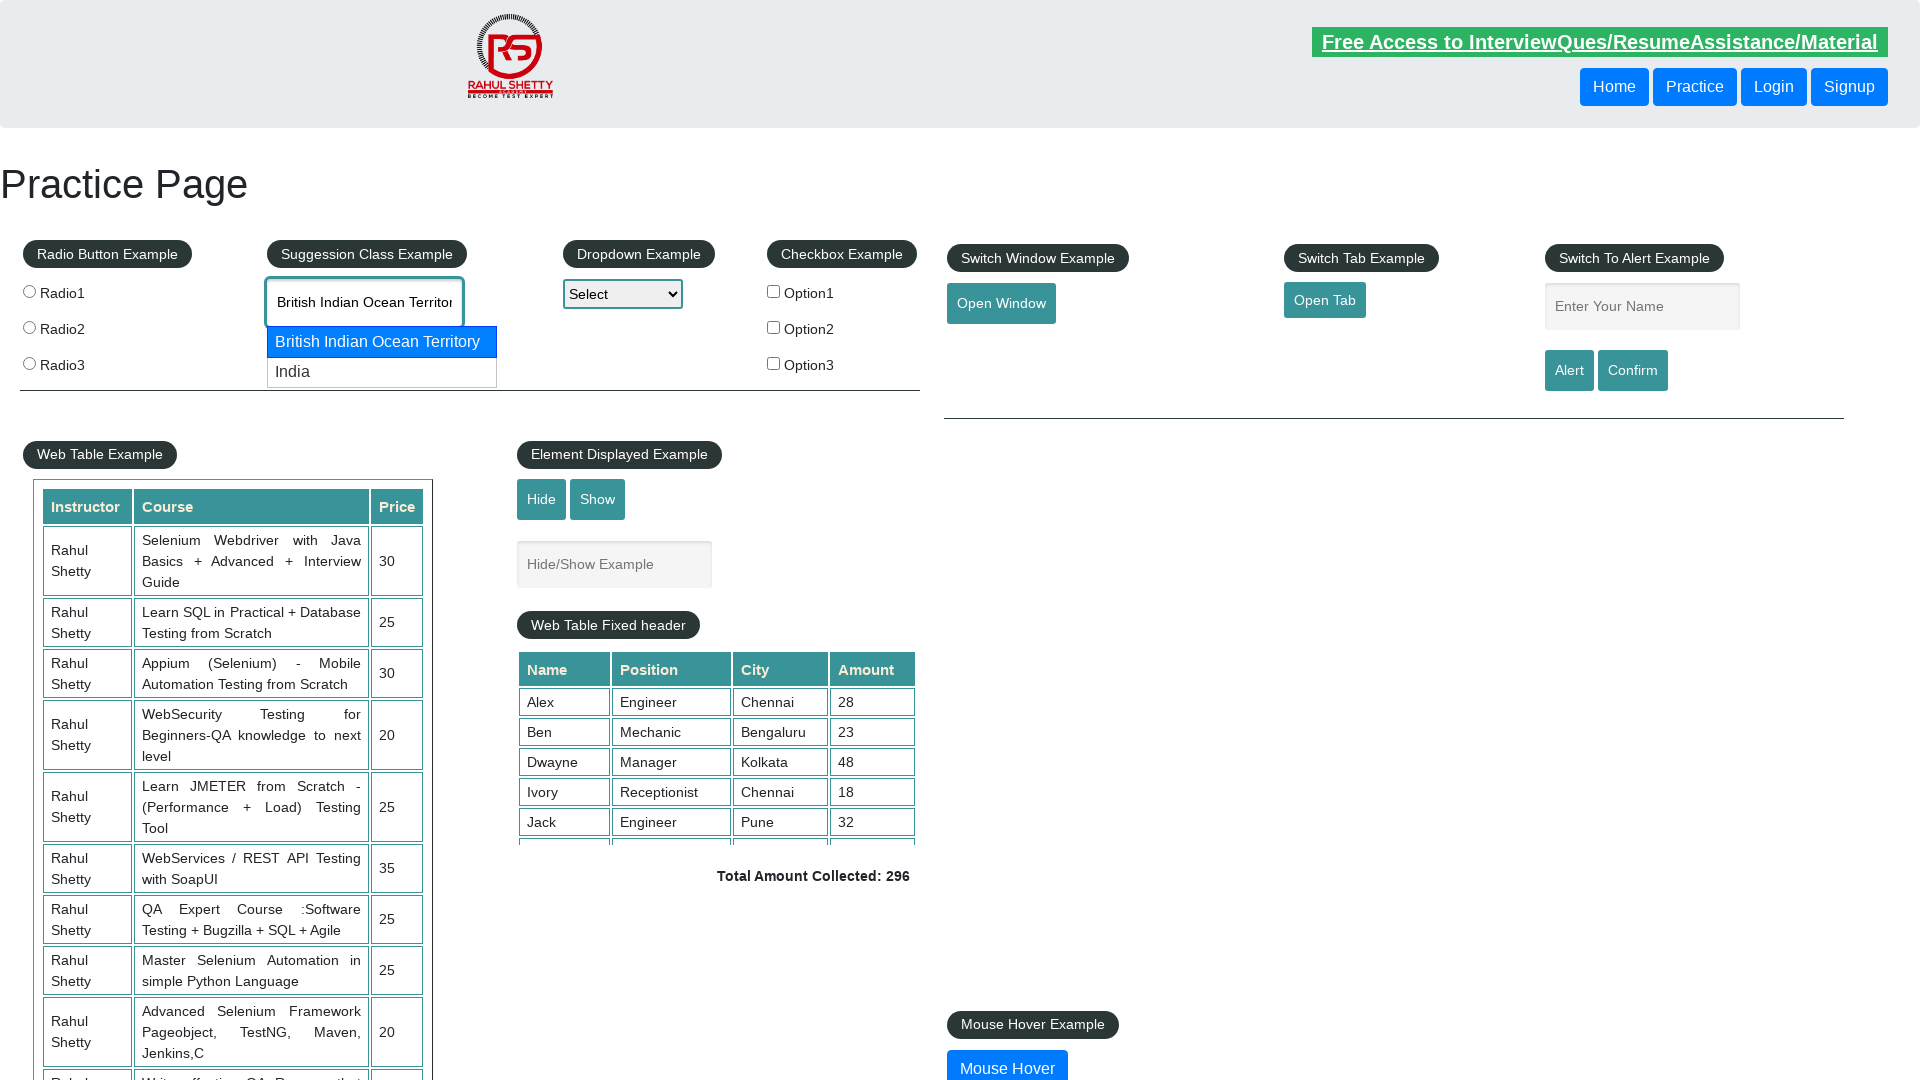

Pressed Enter to select the highlighted dropdown option
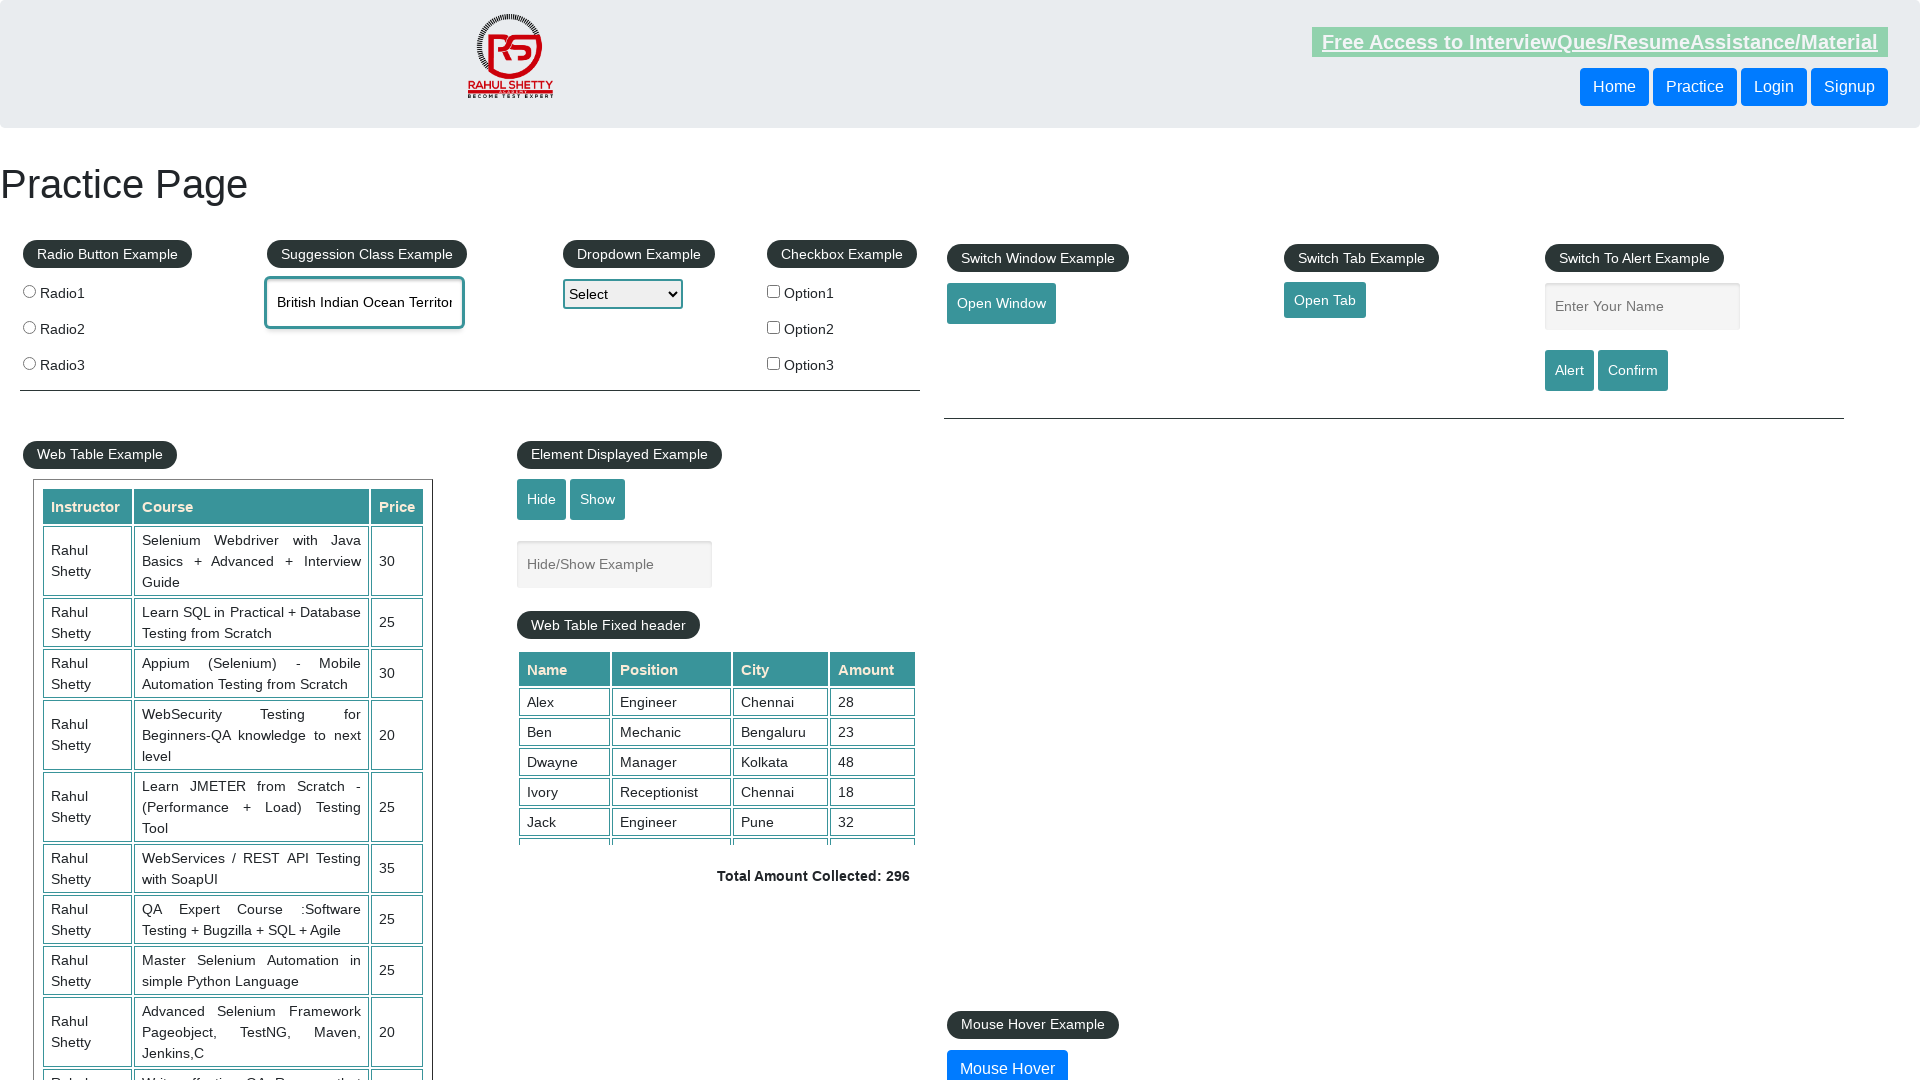

Pressed Control+A to select all text in the field
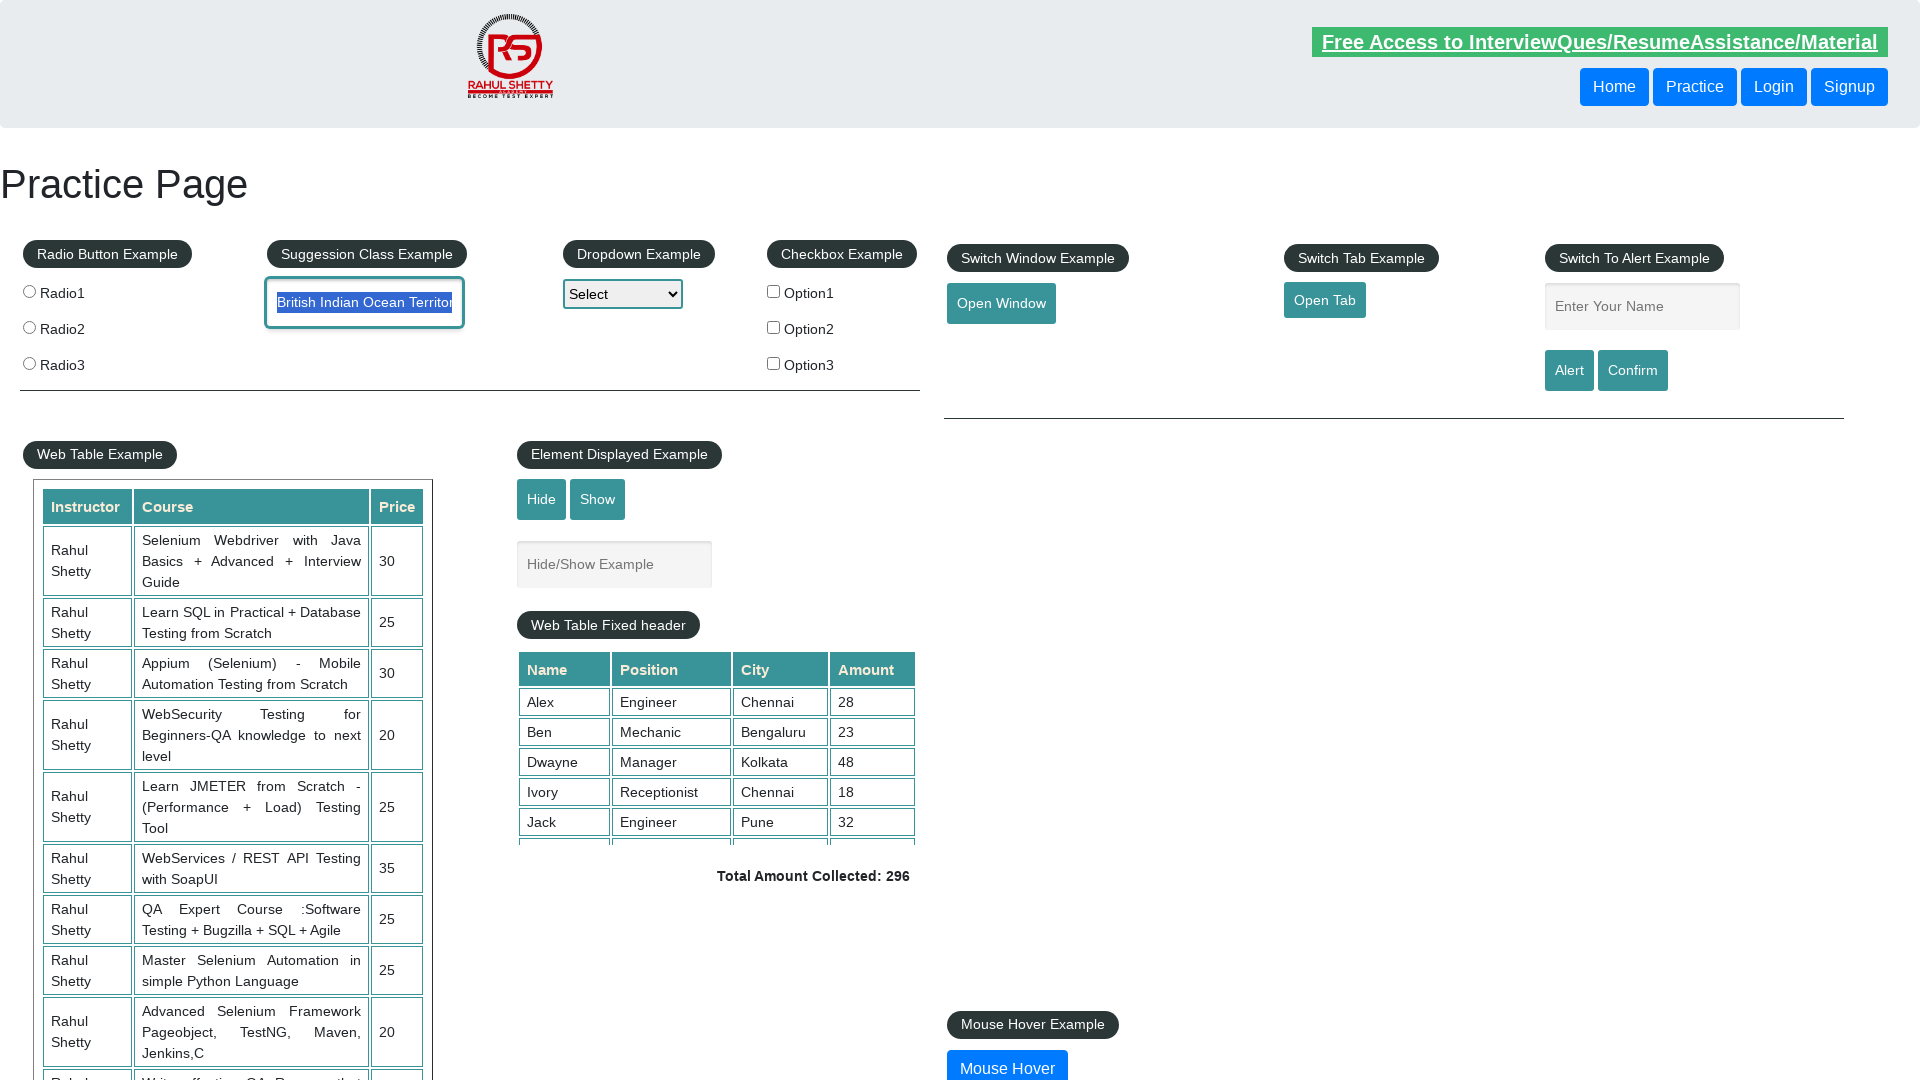

Pressed Delete to remove all selected text
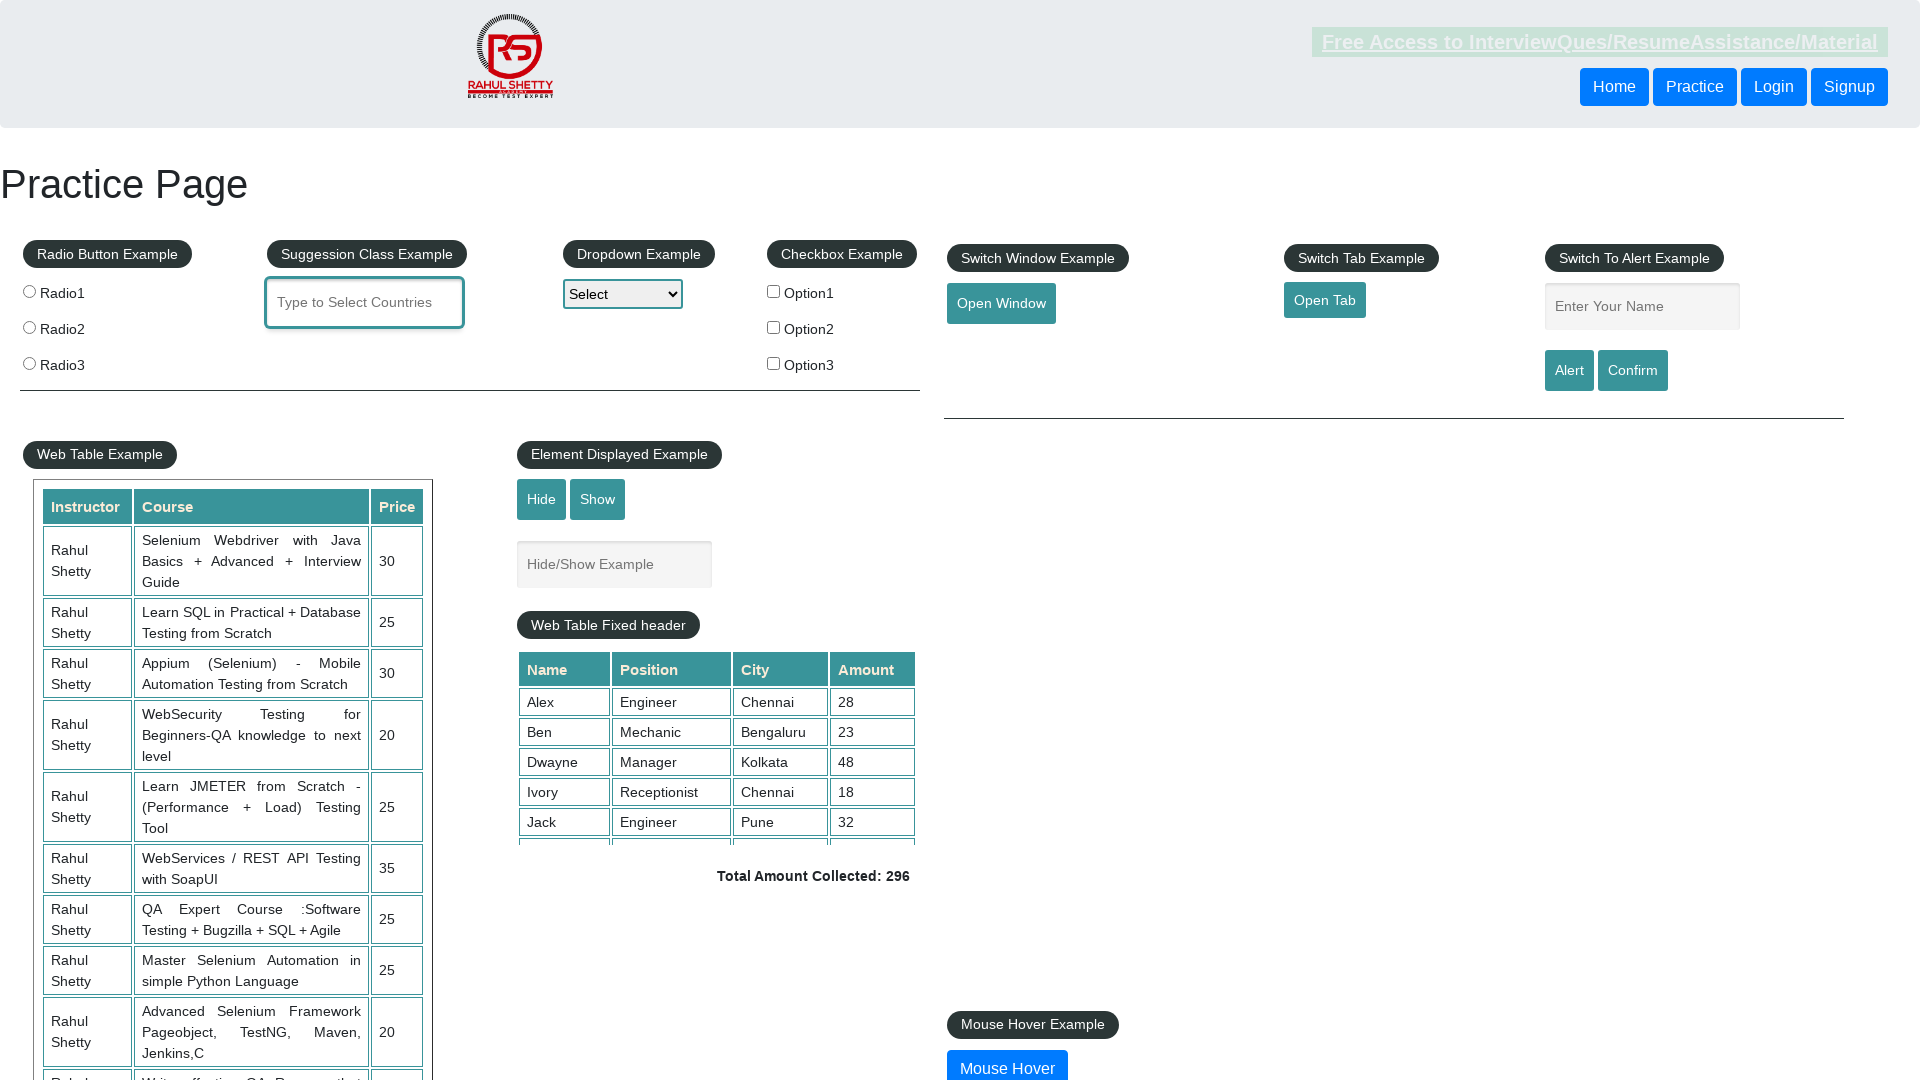

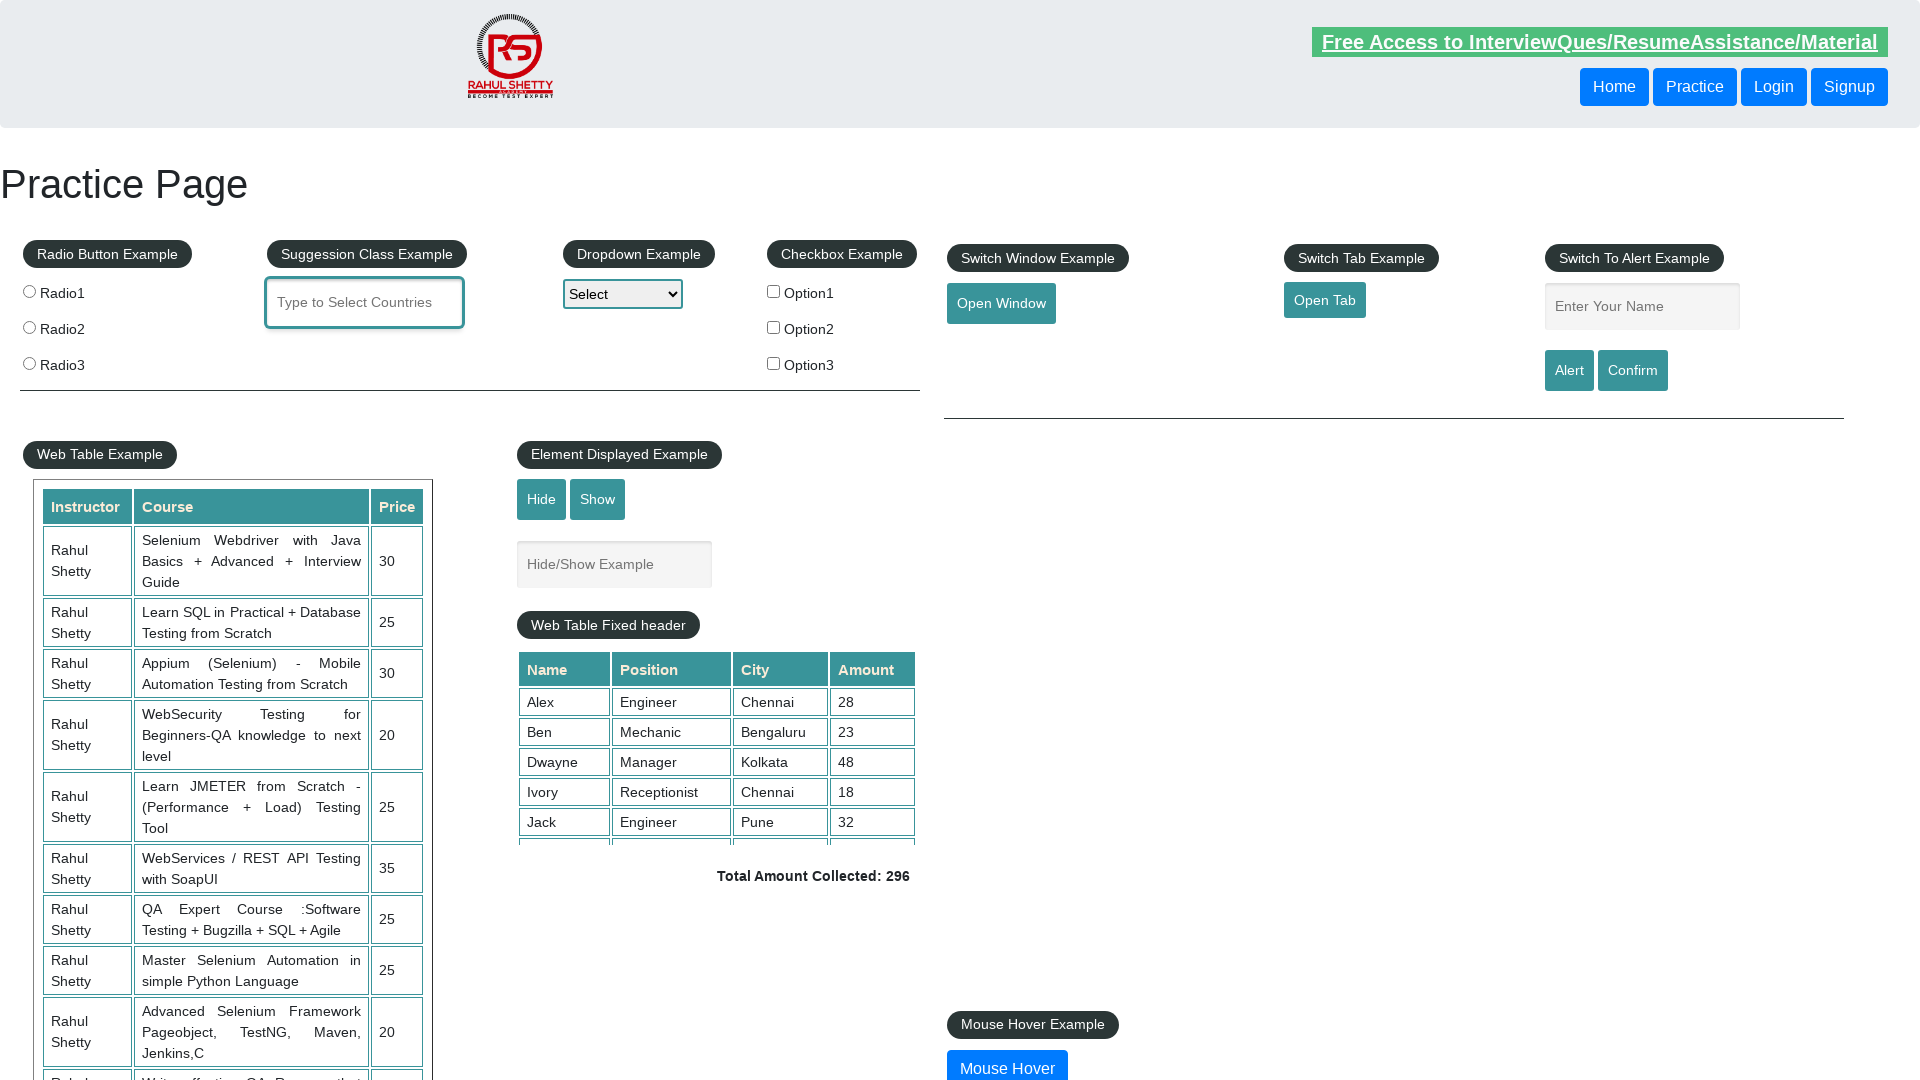